Clicks a button and waits for a paragraph element to become visible, then clicks it

Starting URL: https://testeroprogramowania.github.io/selenium/wait2.html

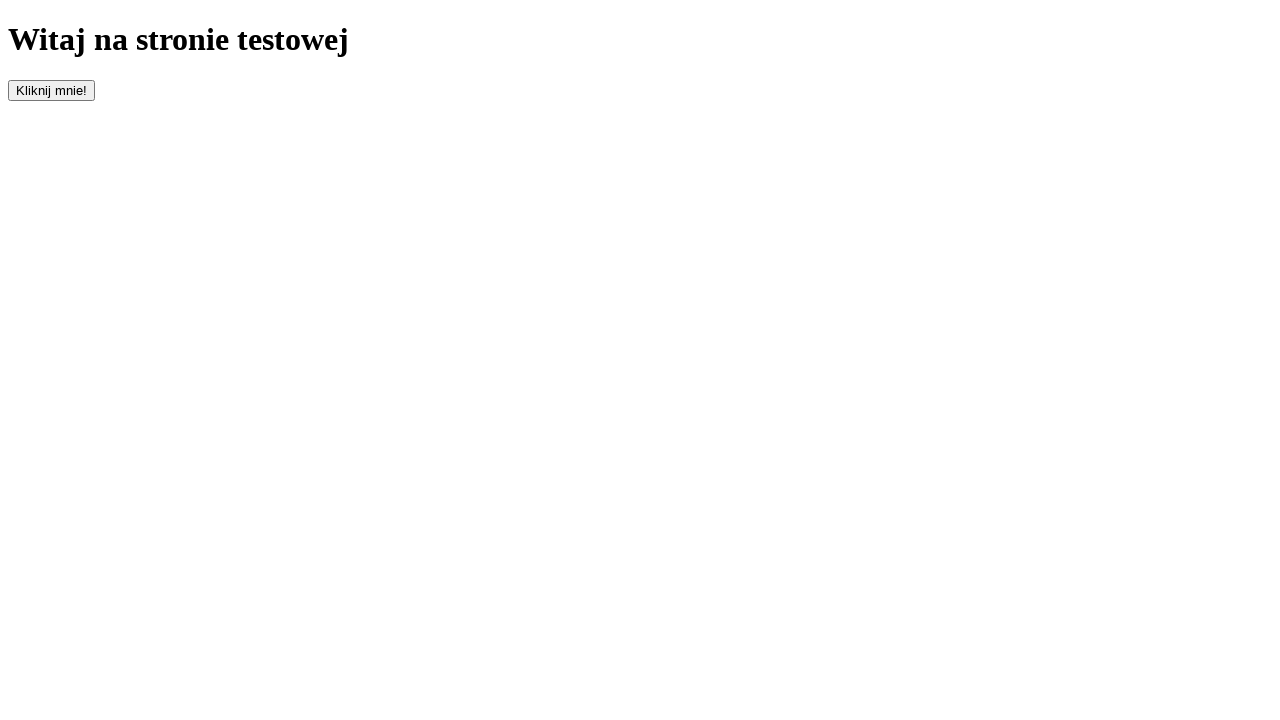

Navigated to the test page
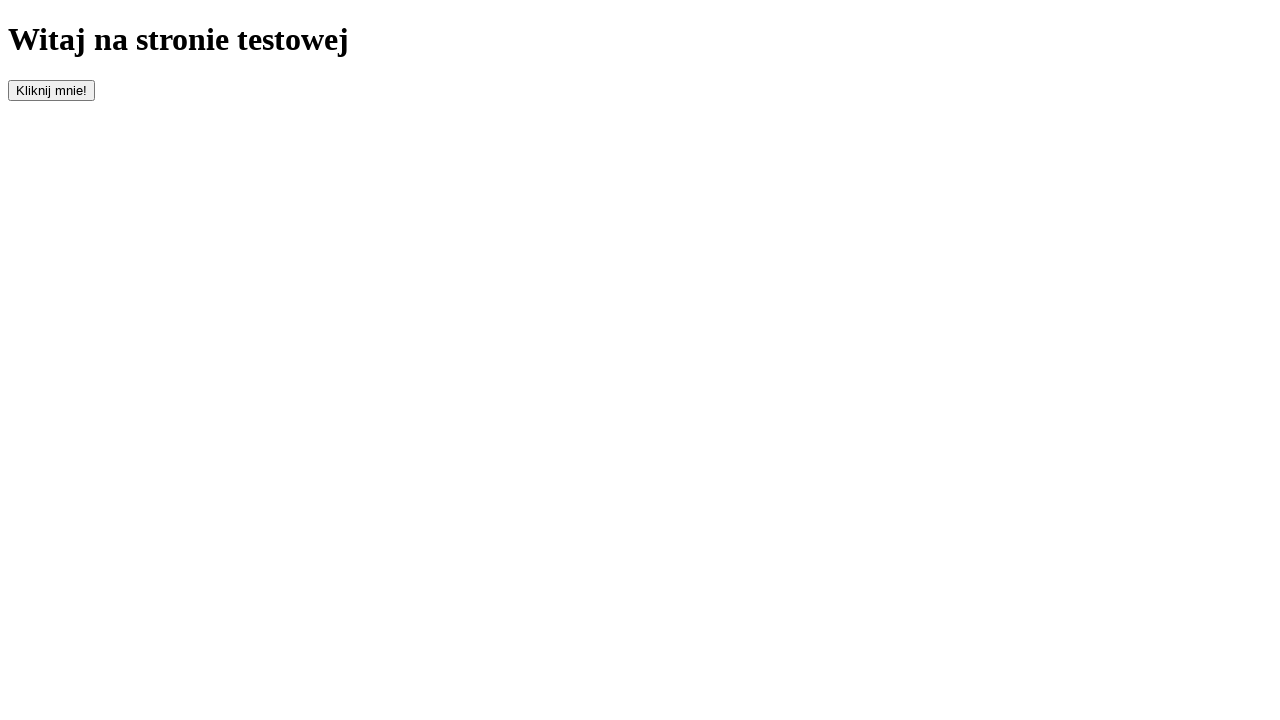

Clicked the 'clickOnMe' button to trigger element appearance at (52, 90) on #clickOnMe
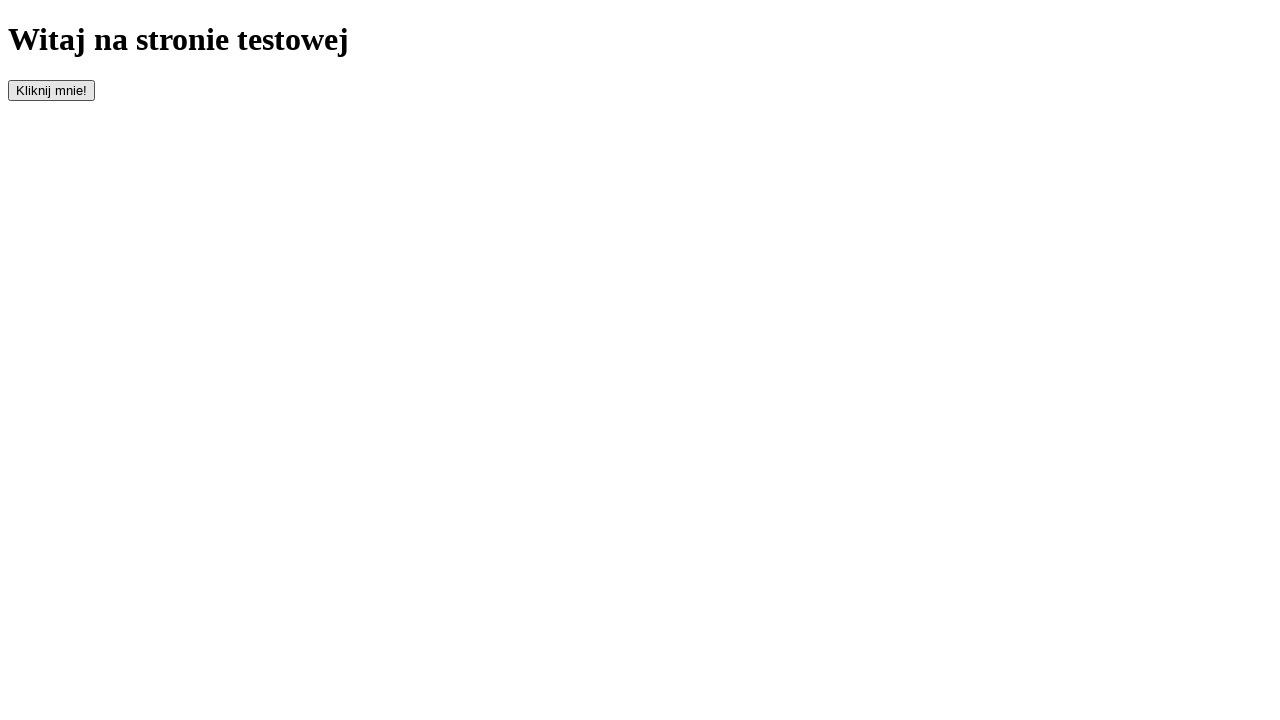

Waited for paragraph element to become visible
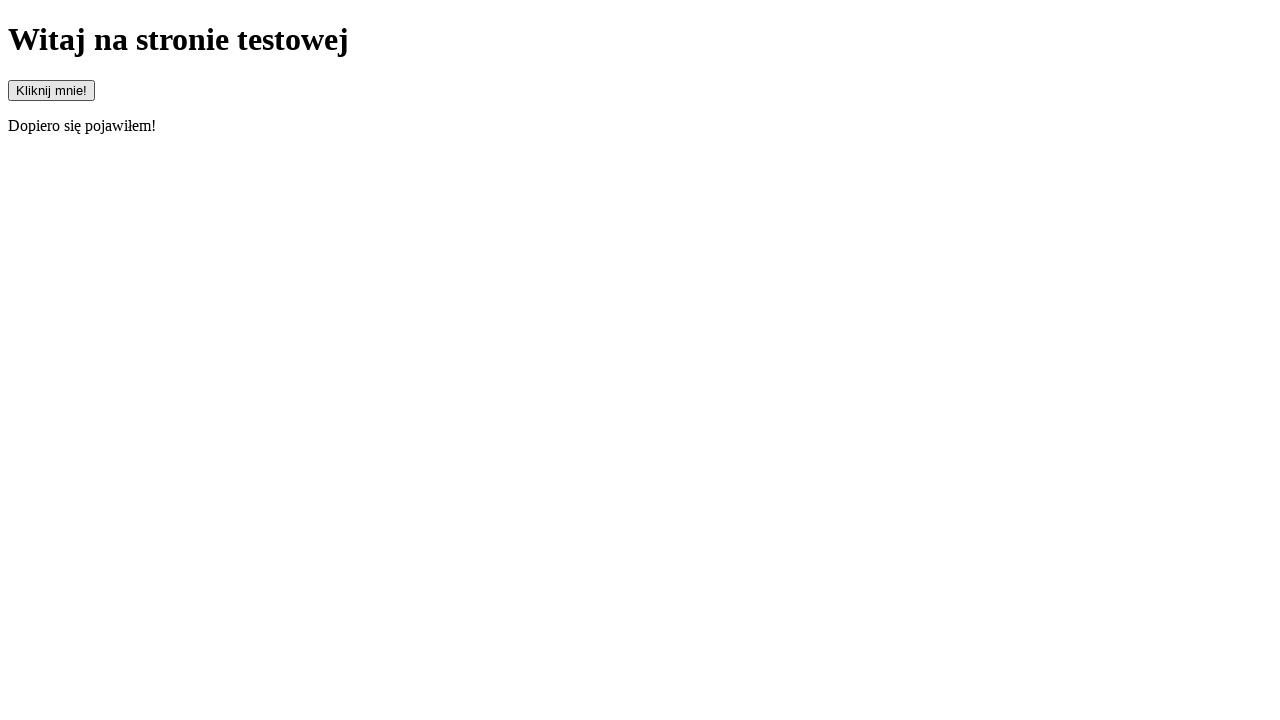

Clicked the paragraph element at (640, 126) on p
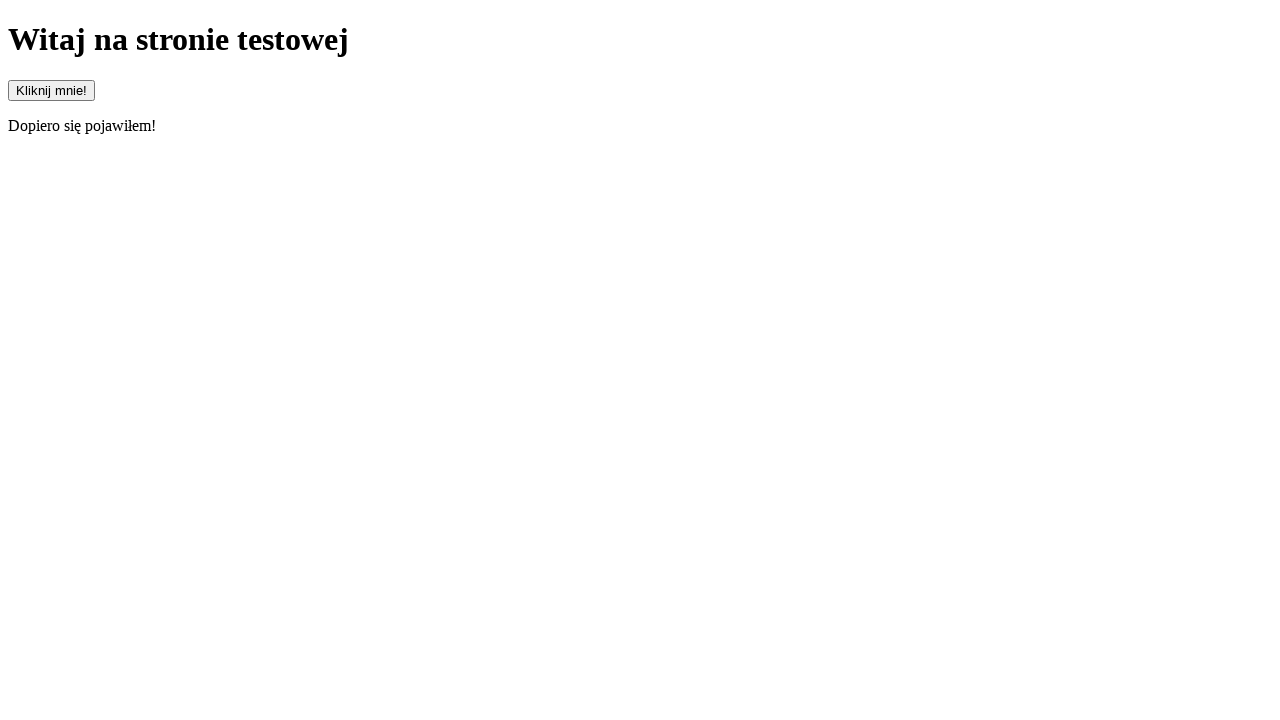

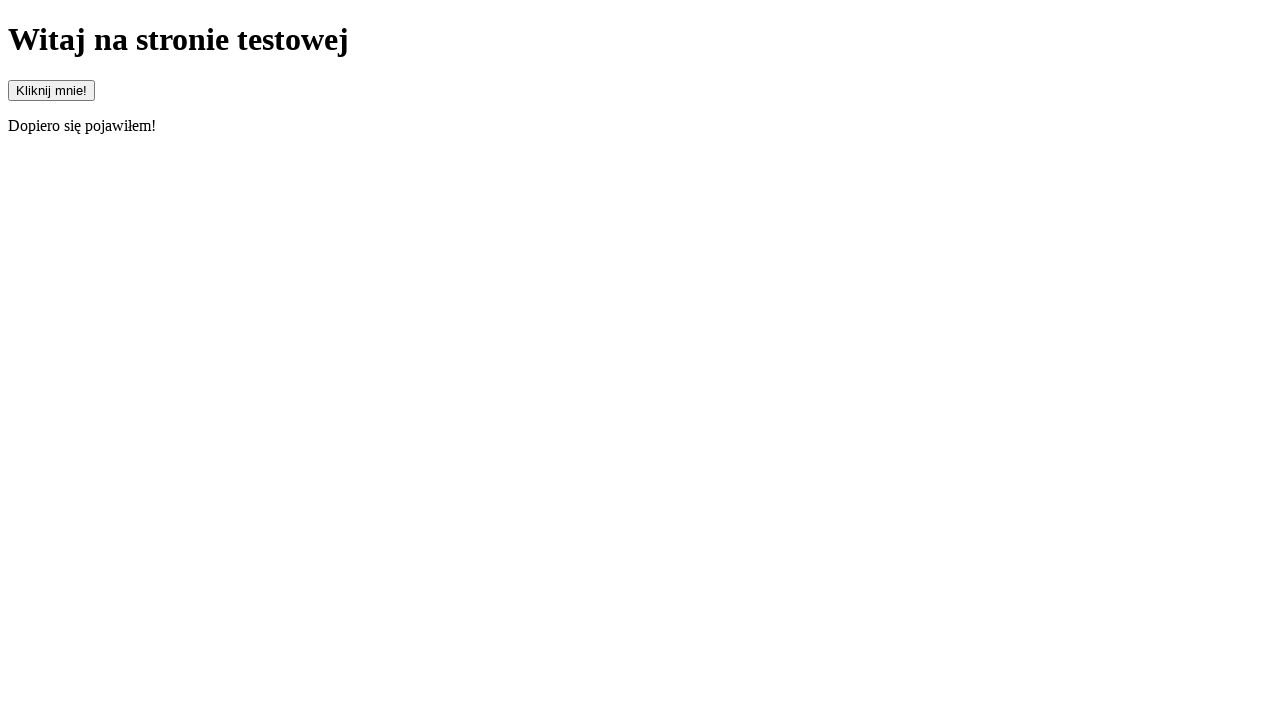